Tests a practice form by filling in personal information fields (first name, last name, email, mobile number, gender) and submitting the form, then verifying the submission modal appears with the correct data.

Starting URL: https://demoqa.com/automation-practice-form

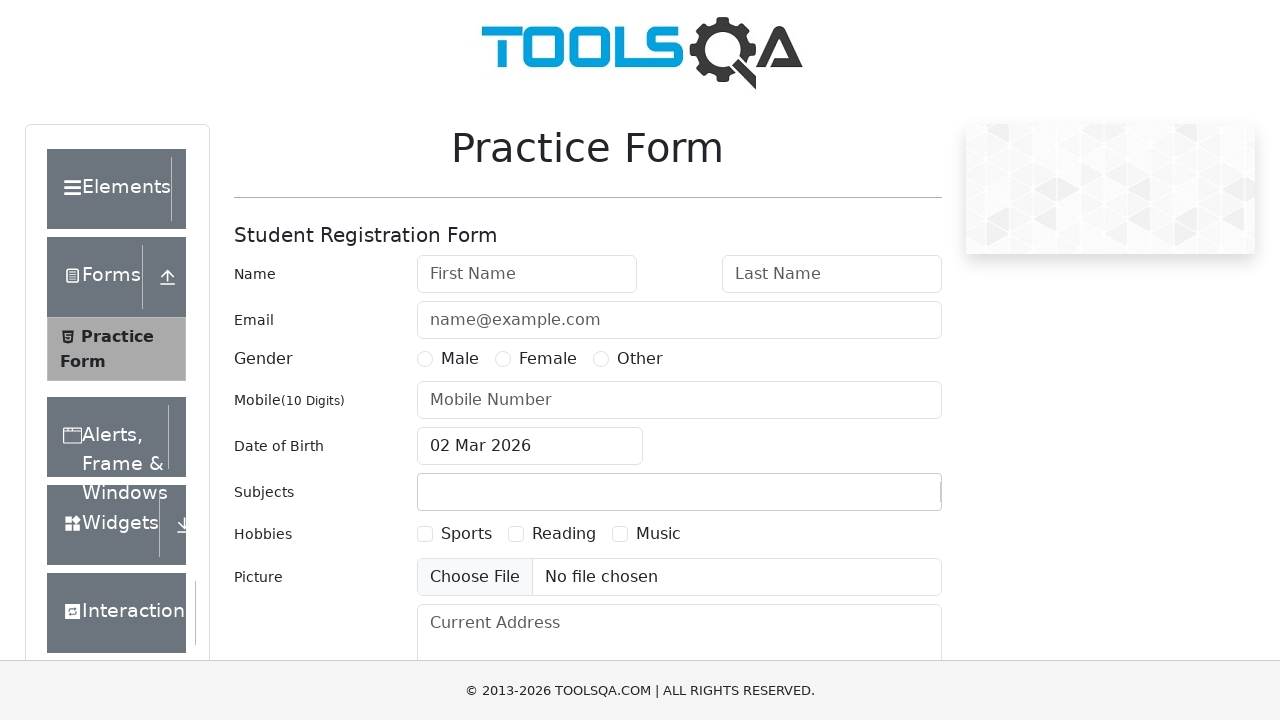

First name field became visible
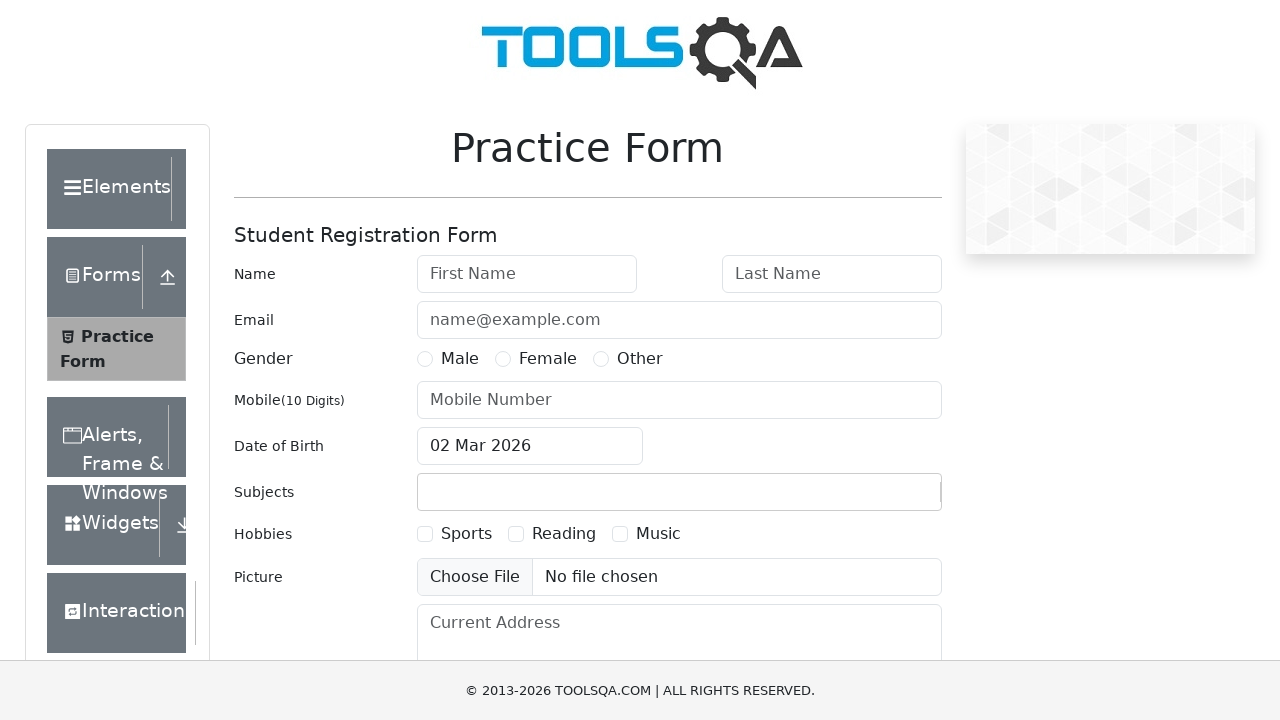

Filled first name field with 'Michael' on #firstName
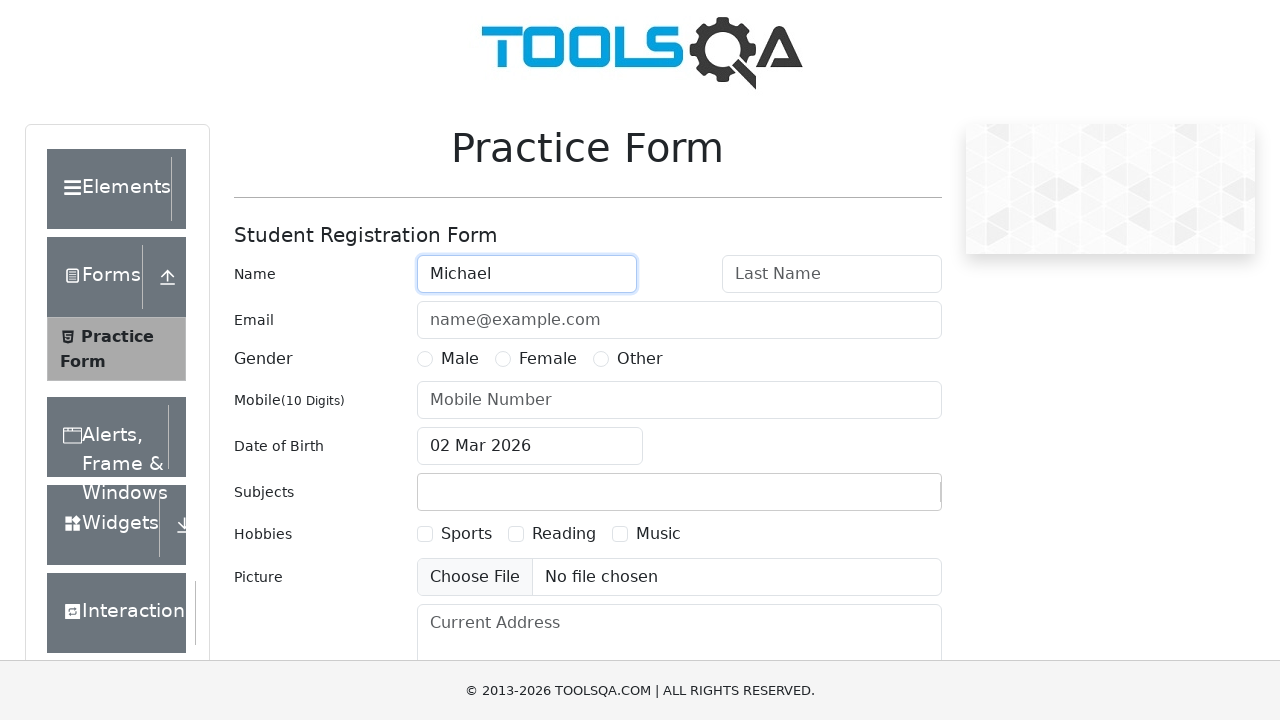

Waited 200ms after entering first name
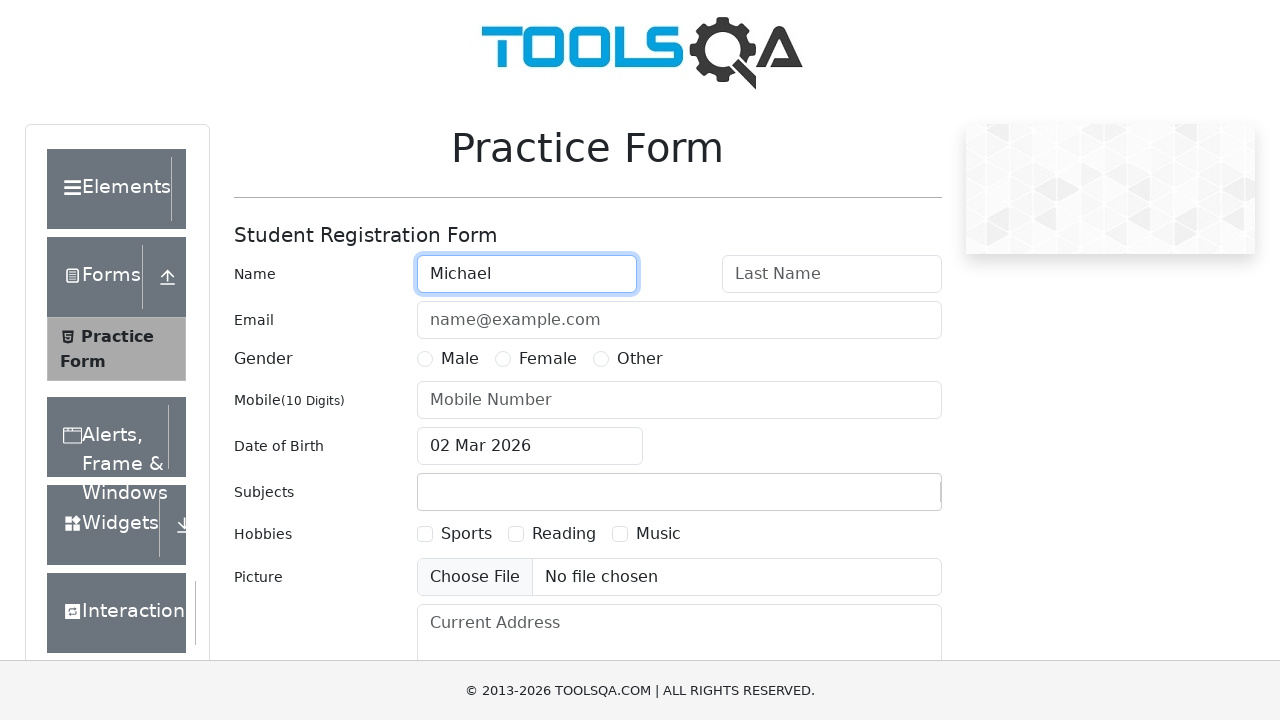

Filled last name field with 'Thompson' on #lastName
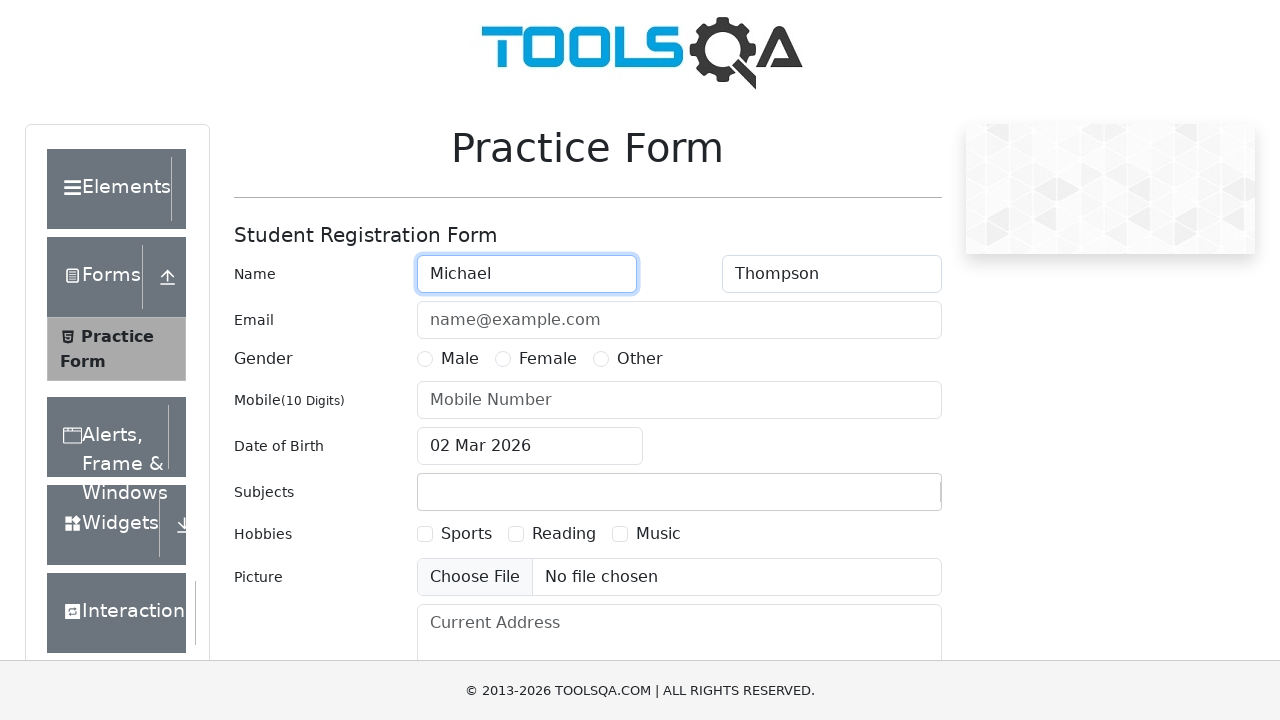

Waited 200ms after entering last name
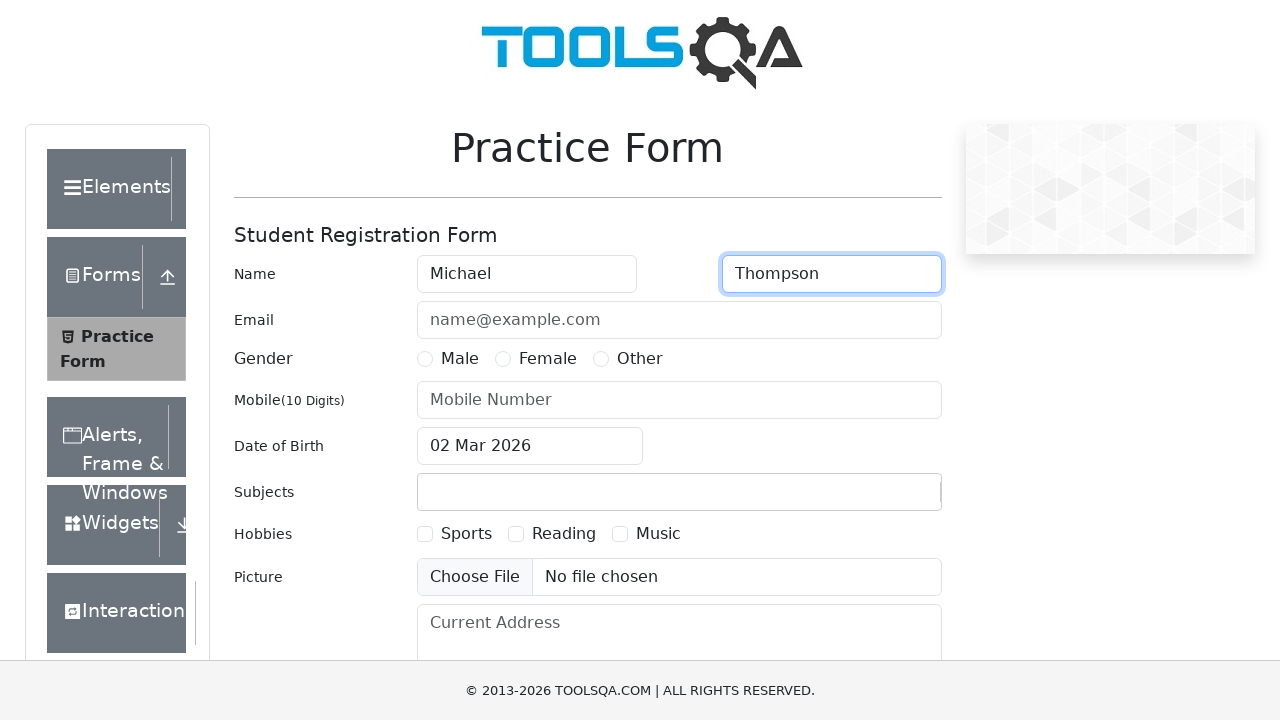

Filled email field with 'michael.thompson@example.com' on #userEmail
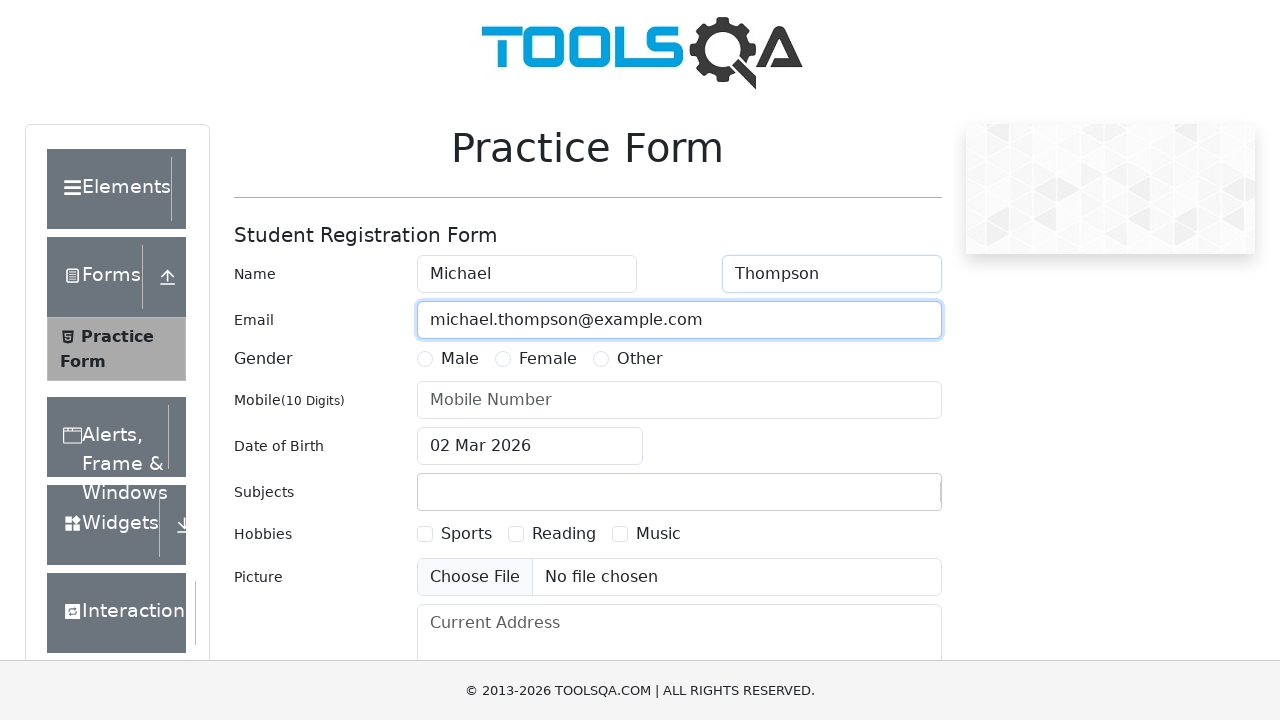

Waited 200ms after entering email
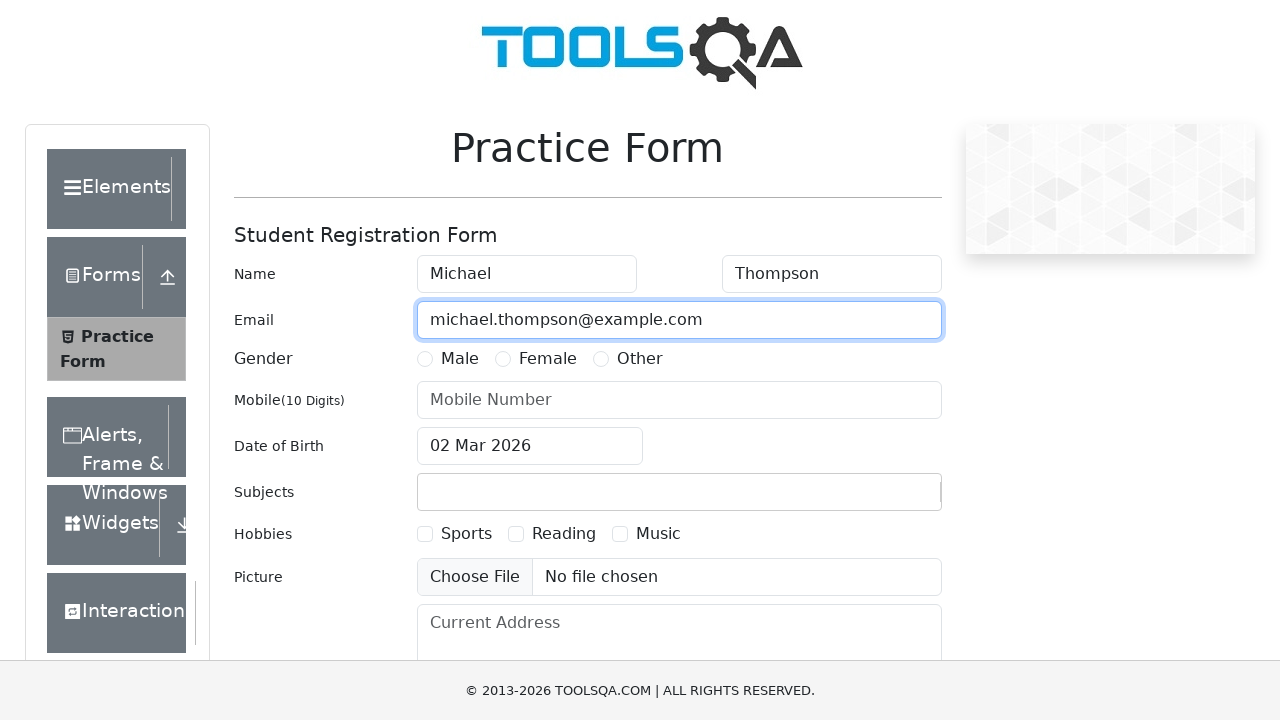

Filled mobile number field with '5551234567' on #userNumber
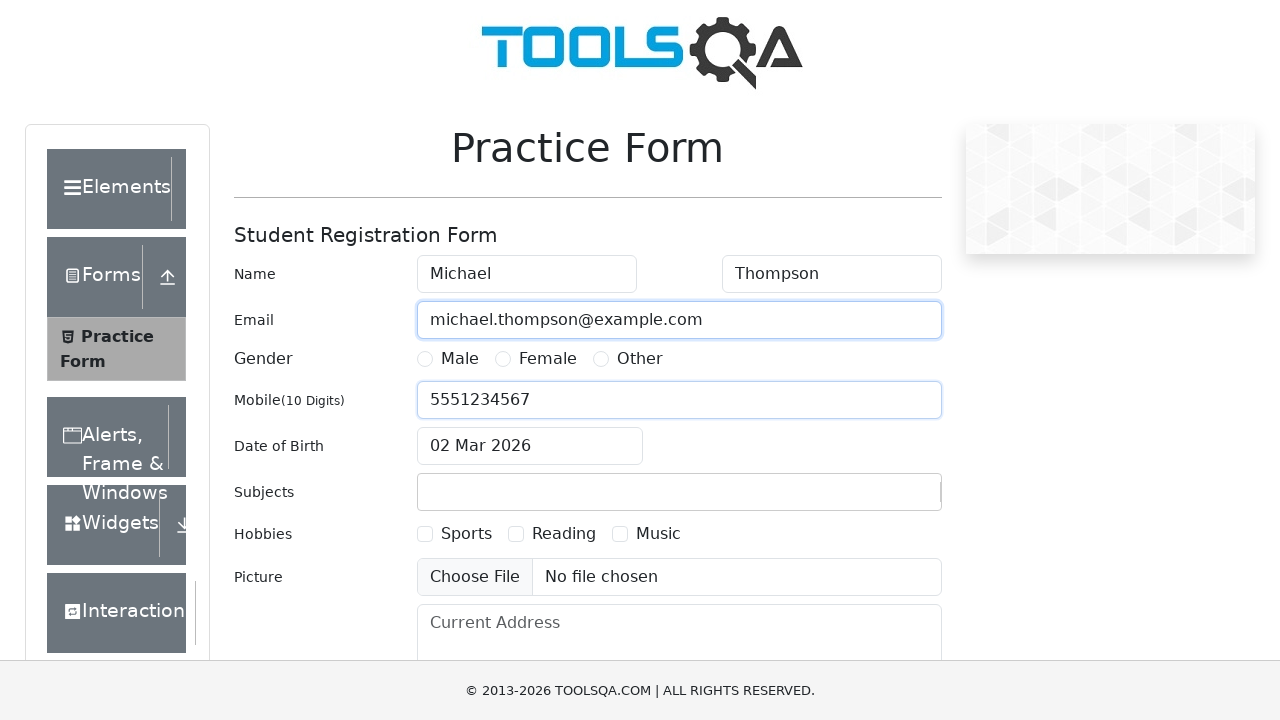

Waited 200ms after entering mobile number
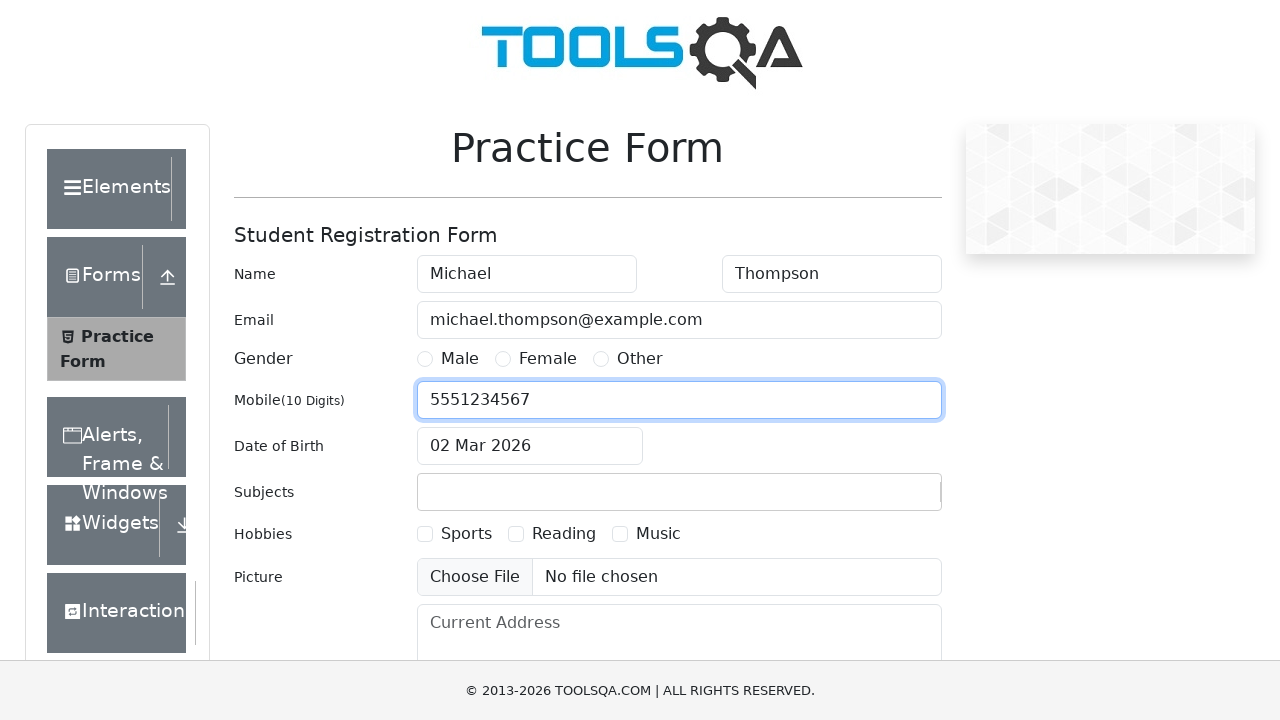

Selected male gender radio button at (460, 359) on label[for="gender-radio-1"]
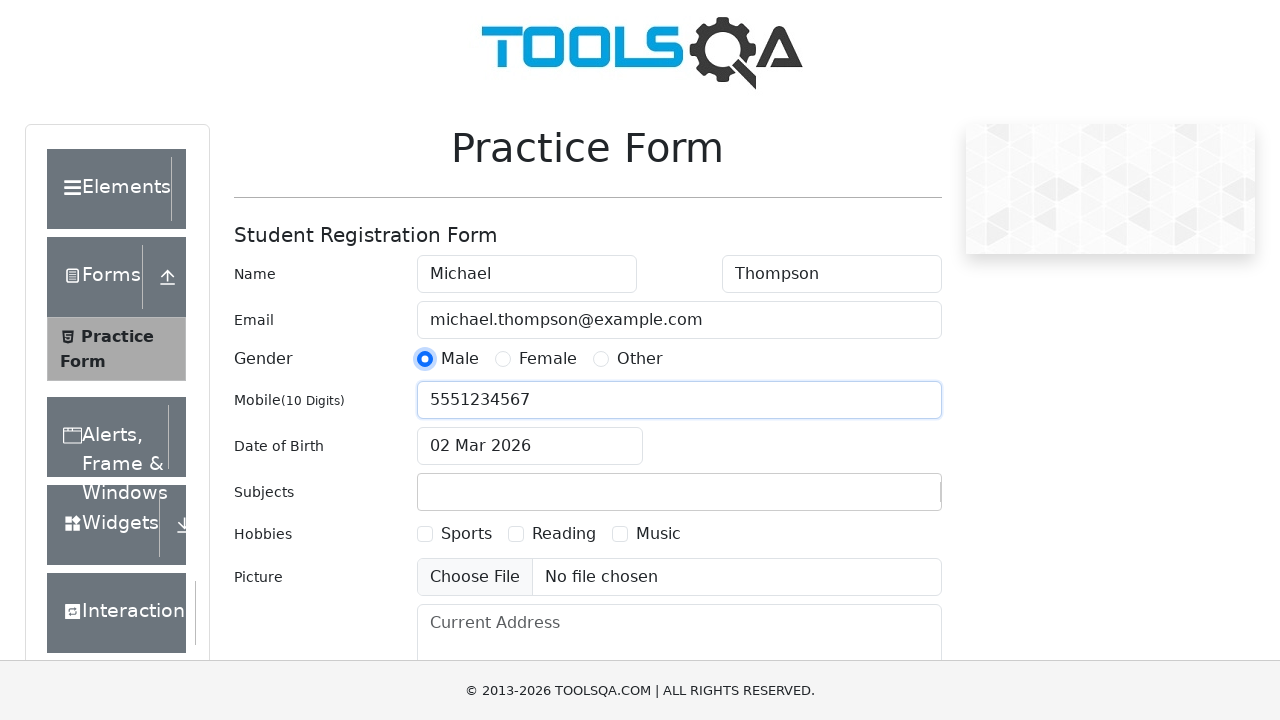

Clicked form submit button at (885, 499) on #submit
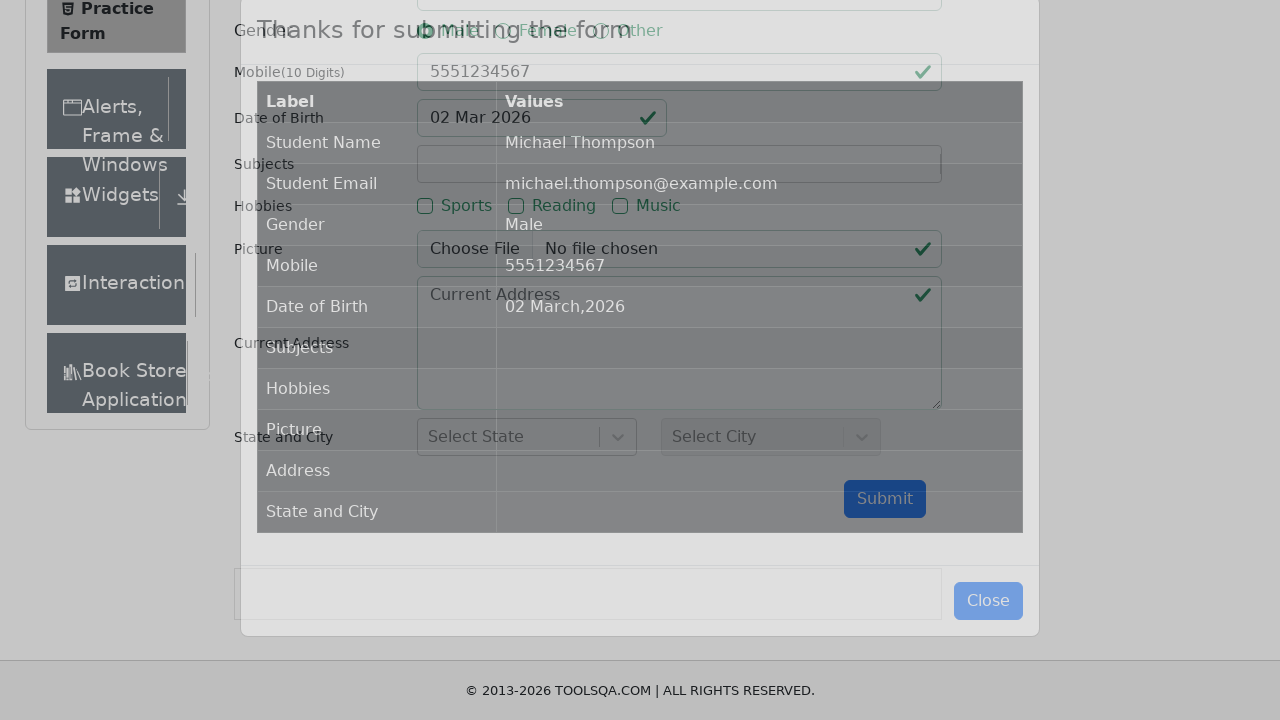

Submission modal appeared and became visible
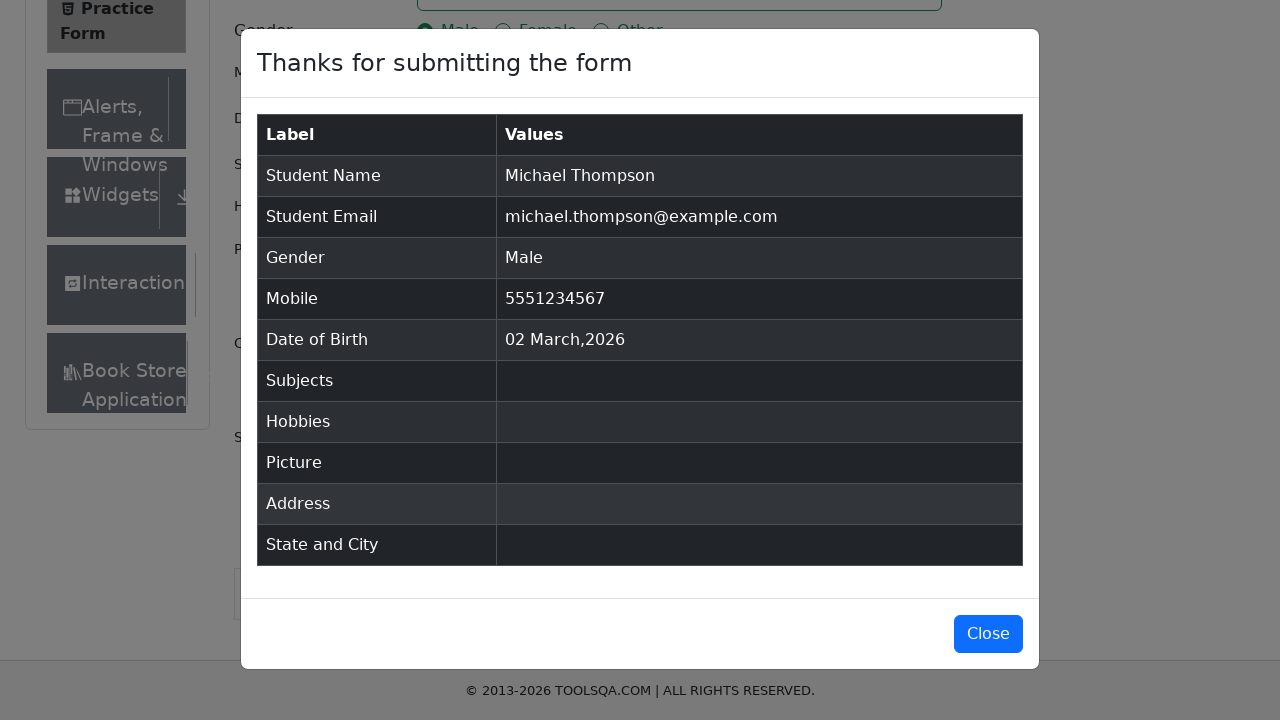

Retrieved result table content
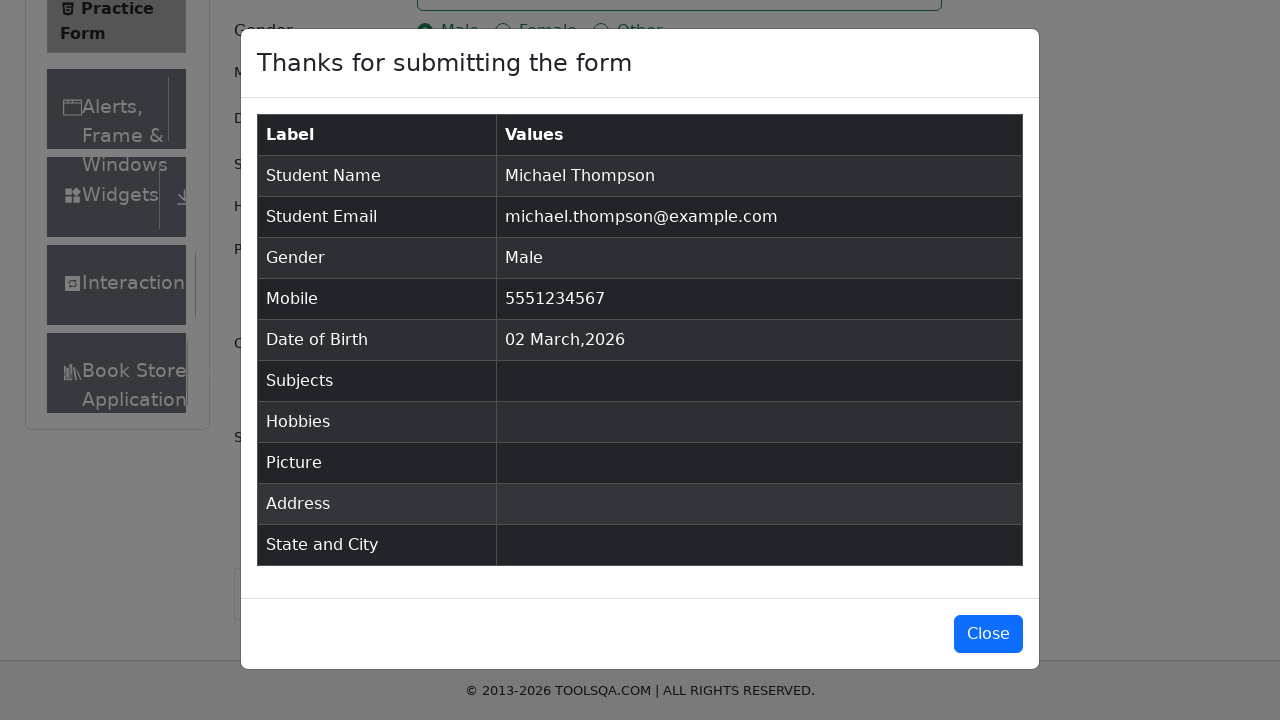

Verified first name 'Michael' appears in result table
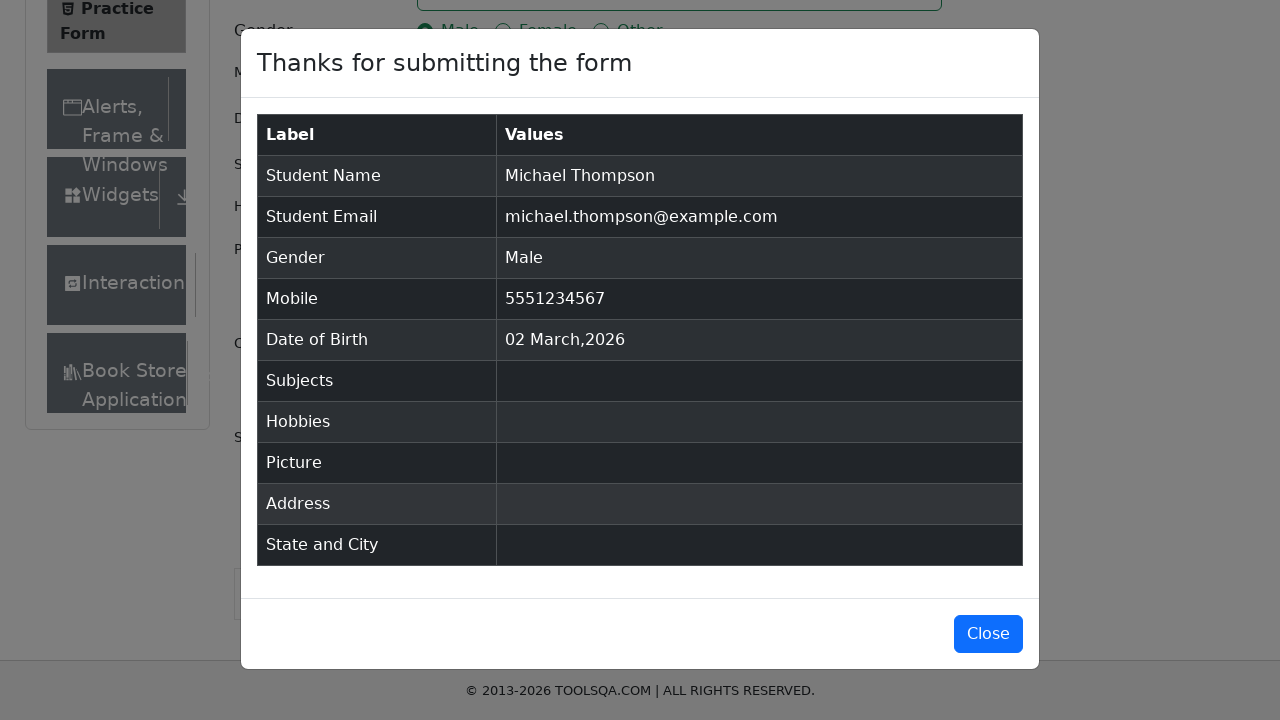

Verified last name 'Thompson' appears in result table
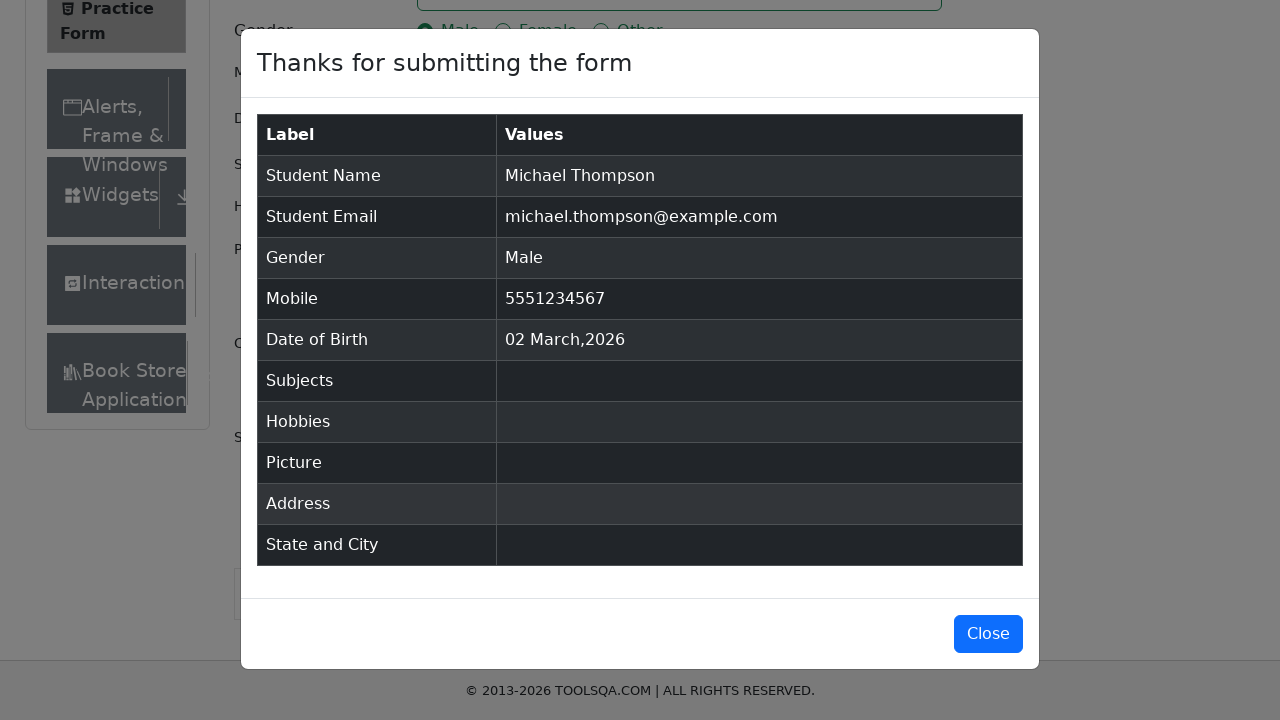

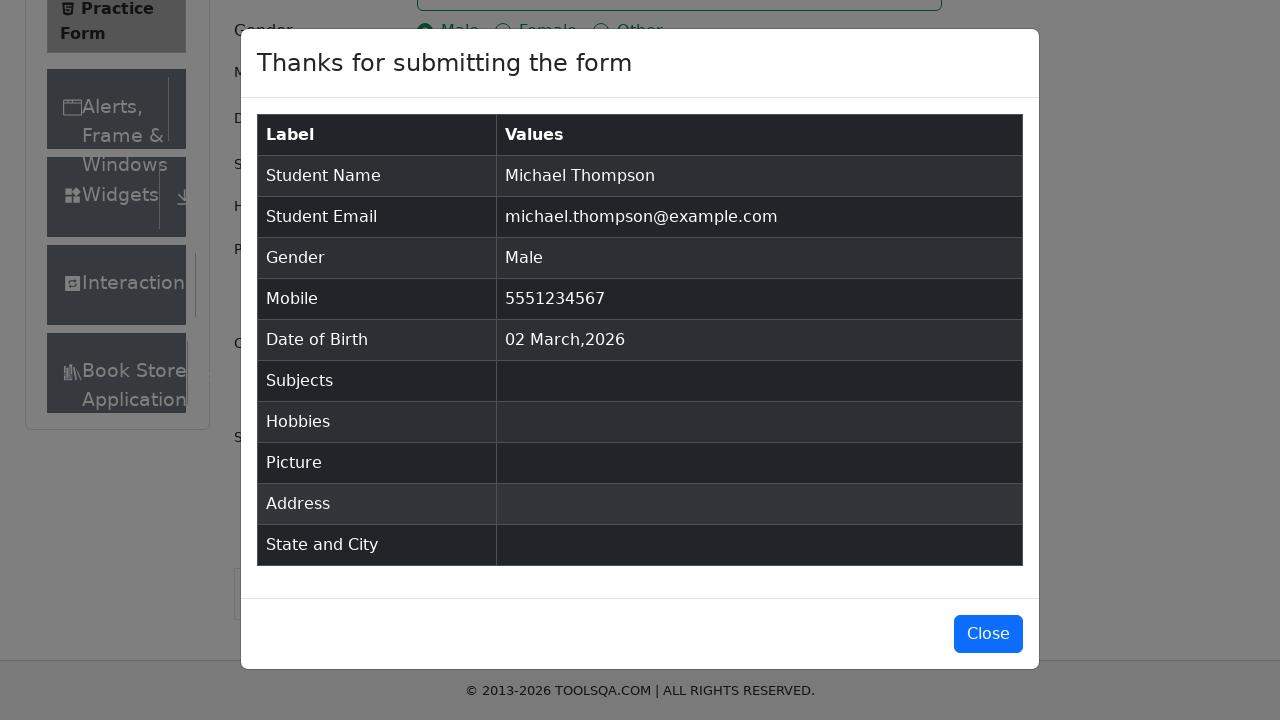